Navigates to the Playwright documentation by clicking the Get Started link and verifies the URL contains docs/intro and the Installation section is visible.

Starting URL: https://playwright.dev

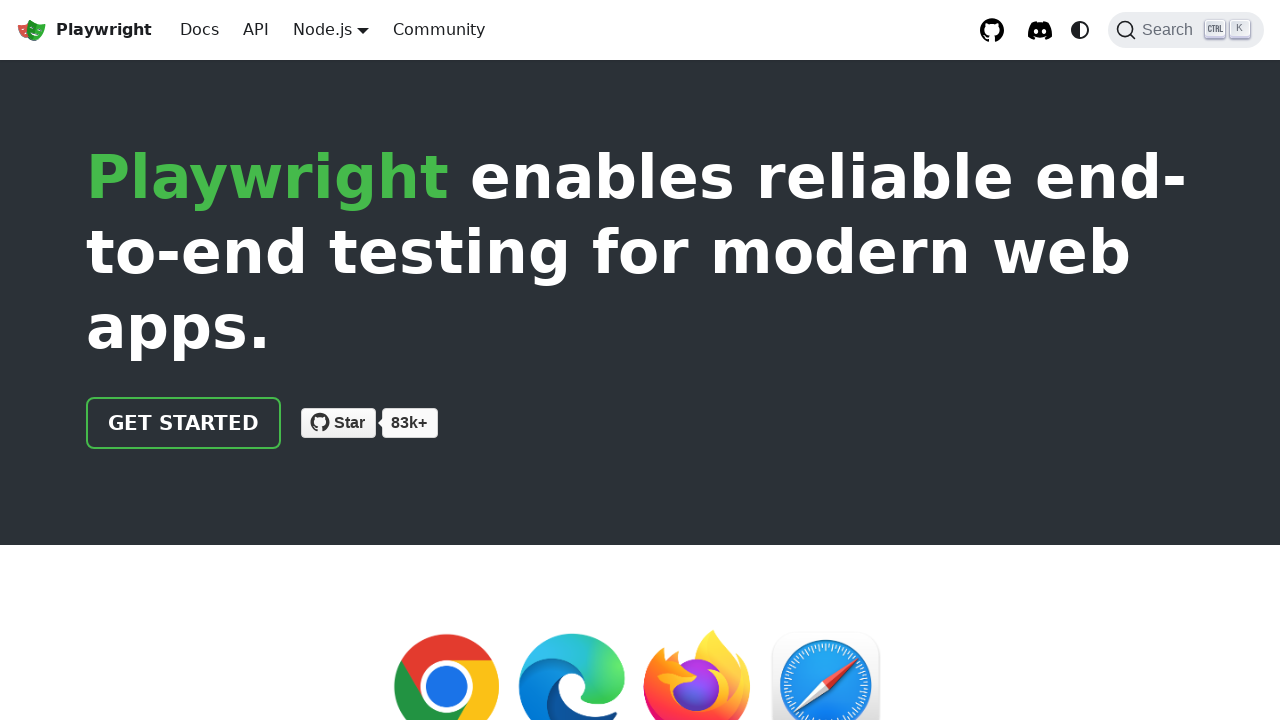

Clicked 'Get started' link to navigate to documentation at (184, 423) on a:has-text('Get started')
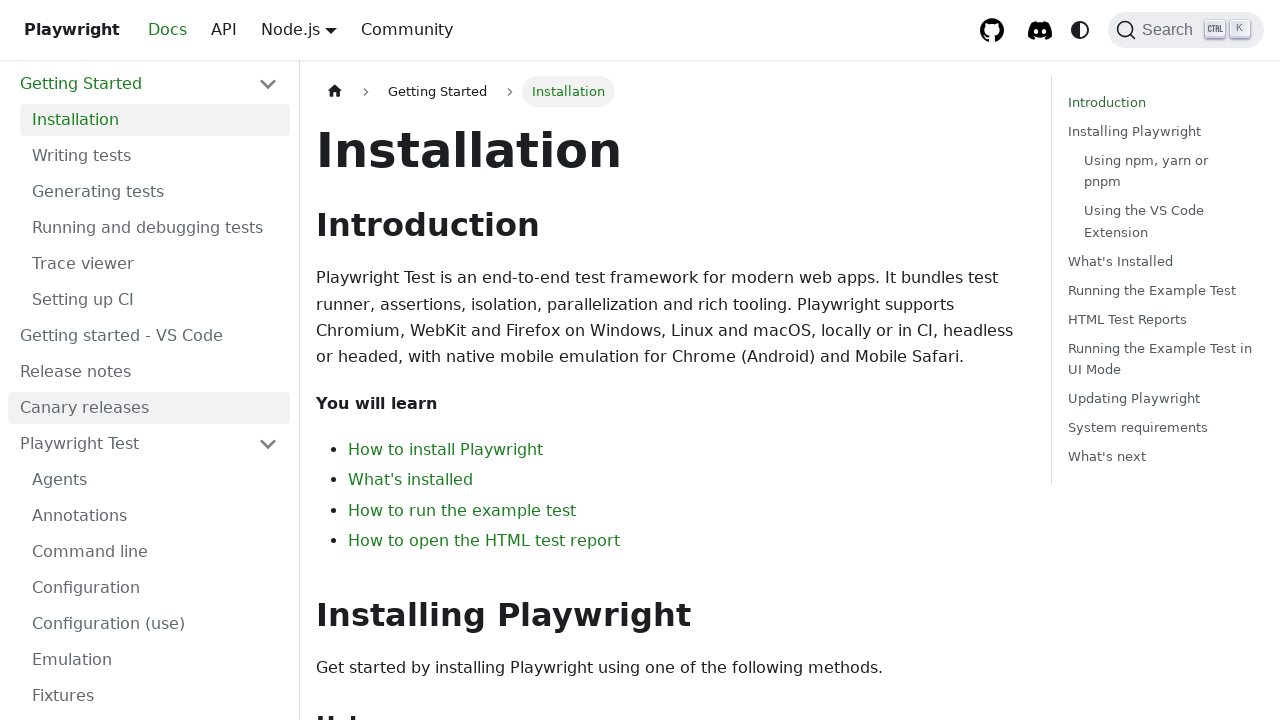

Installation heading loaded after navigation
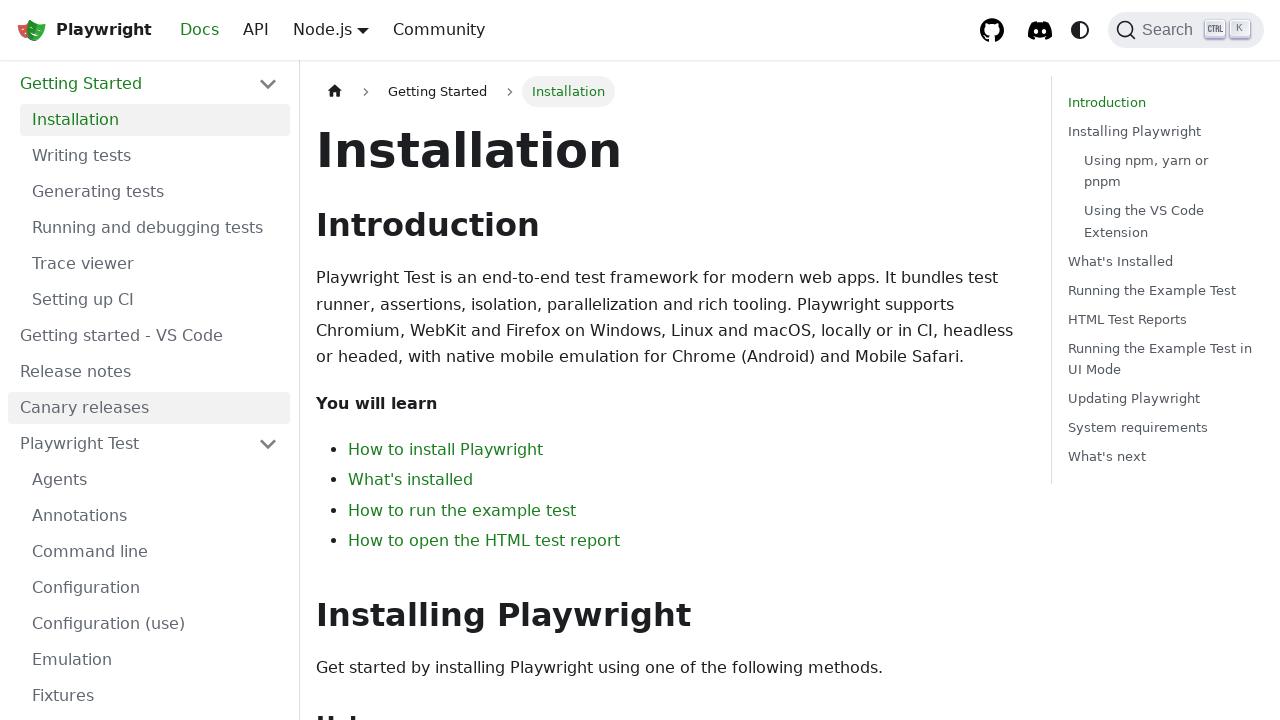

Verified URL contains 'docs/intro'
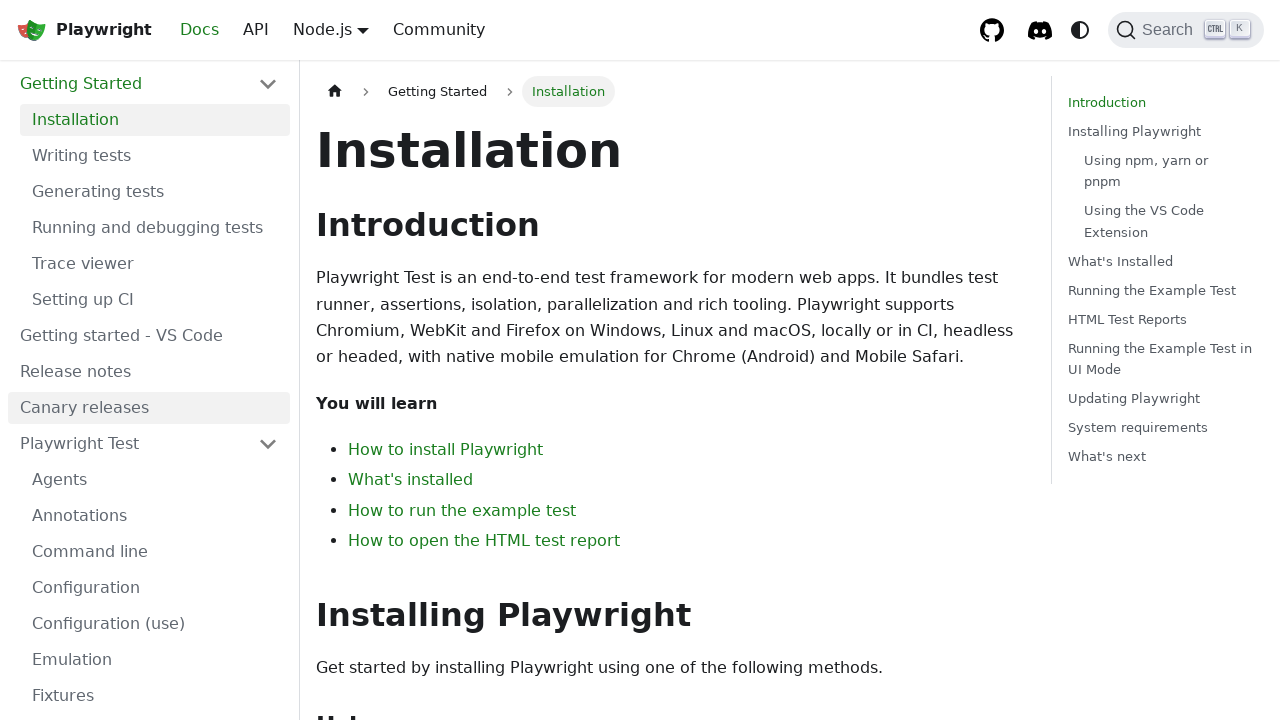

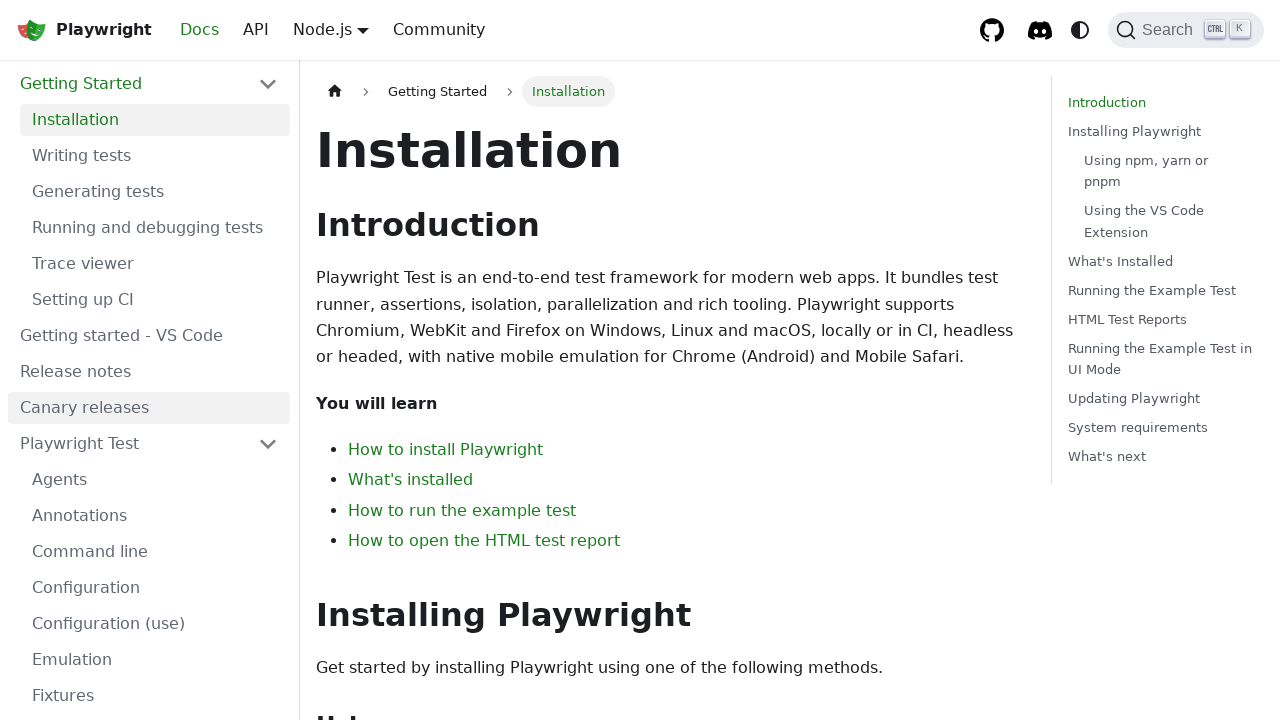